Tests hovering over a submenu element and clicking on a menu item using action chains.

Starting URL: https://practicum.yandex.ru/

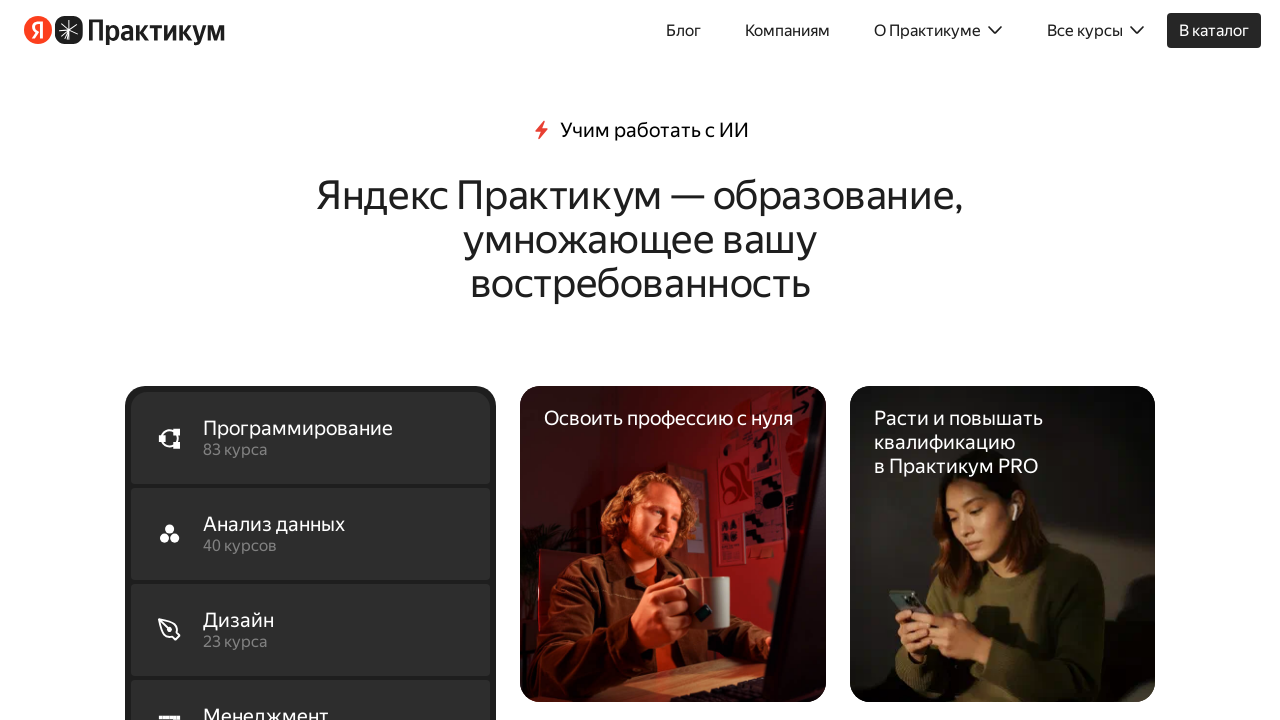

Hovered over the submenu arrow at (995, 30) on .submenu-arrow
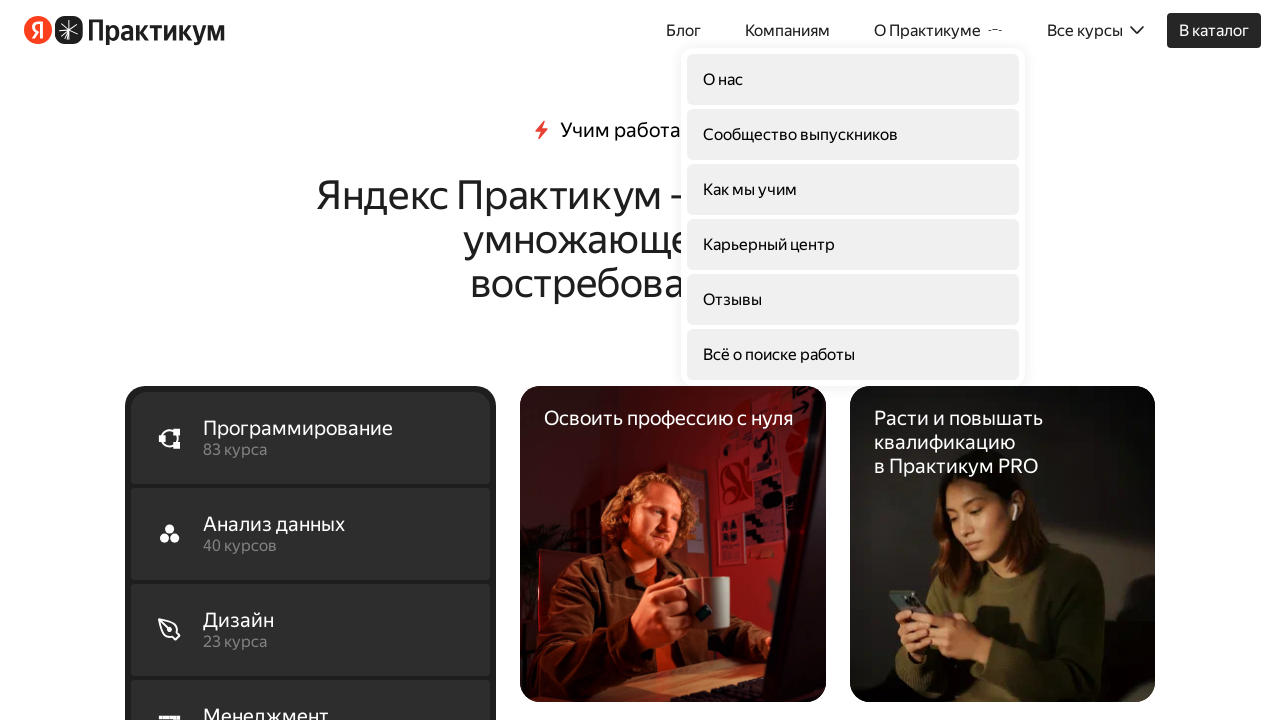

Clicked on the Testimonials (Отзывы) menu item at (853, 299) on button:text('Отзывы')
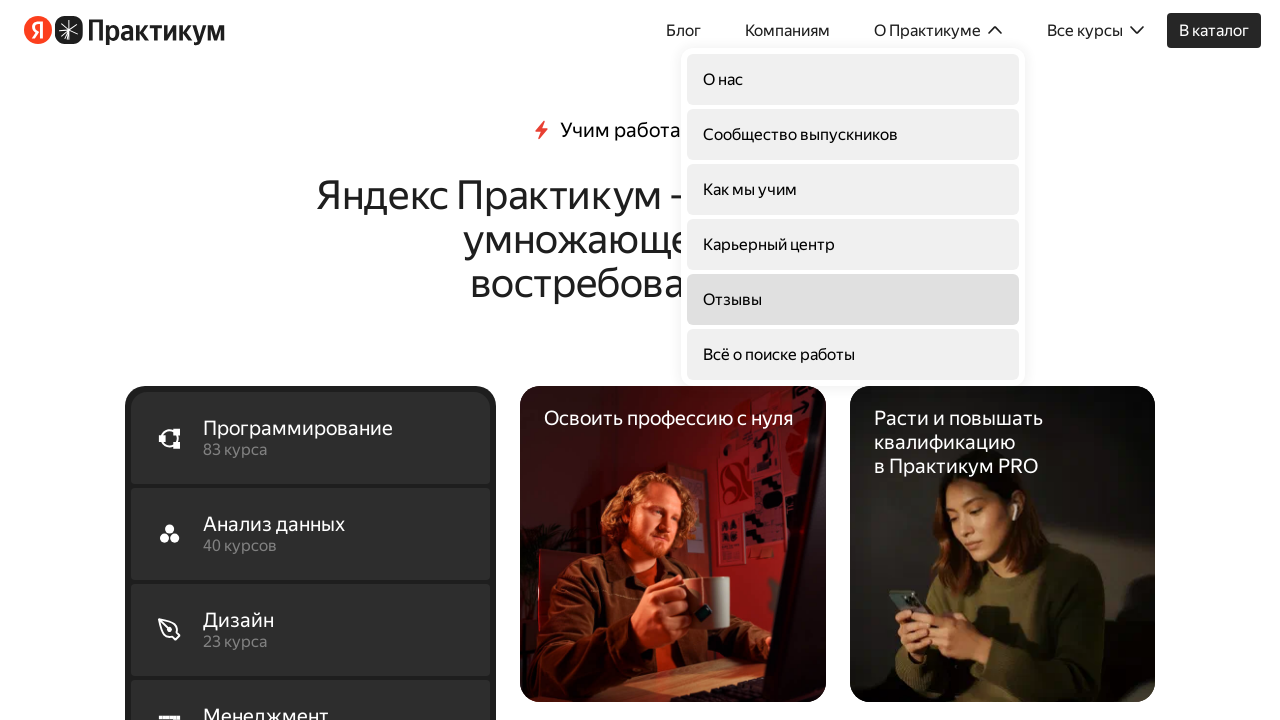

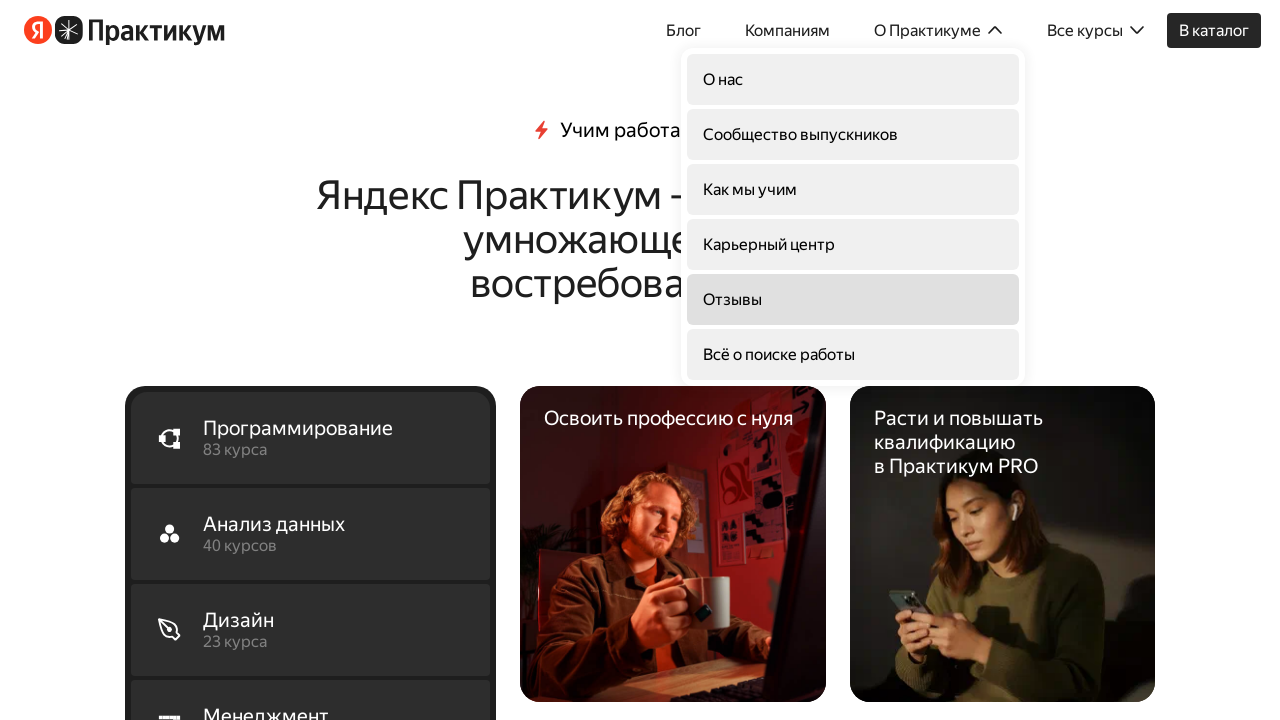